Tests navigation from DemoQA homepage to the Elements section by clicking the first card and verifying the URL changes

Starting URL: https://demoqa.com/

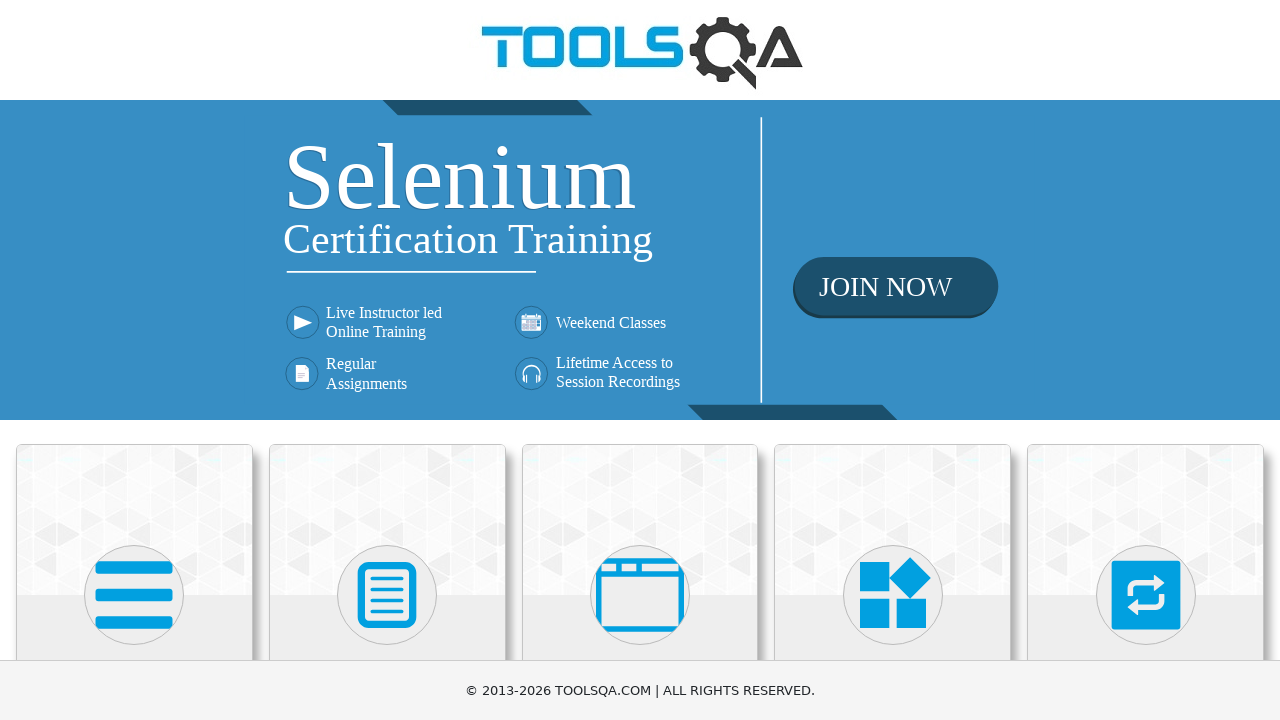

Clicked on the first card (Elements) in DemoQA homepage at (134, 520) on .top-card:nth-child(1)
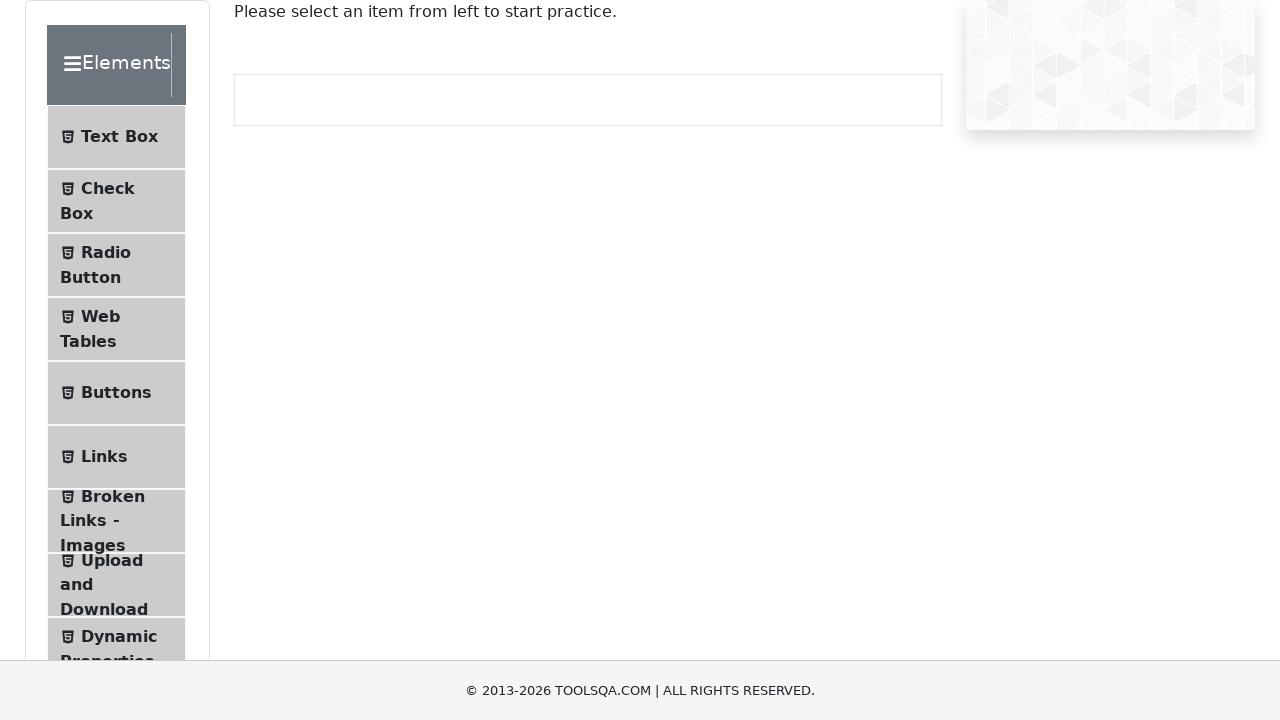

Verified navigation to Elements section - URL changed to https://demoqa.com/elements
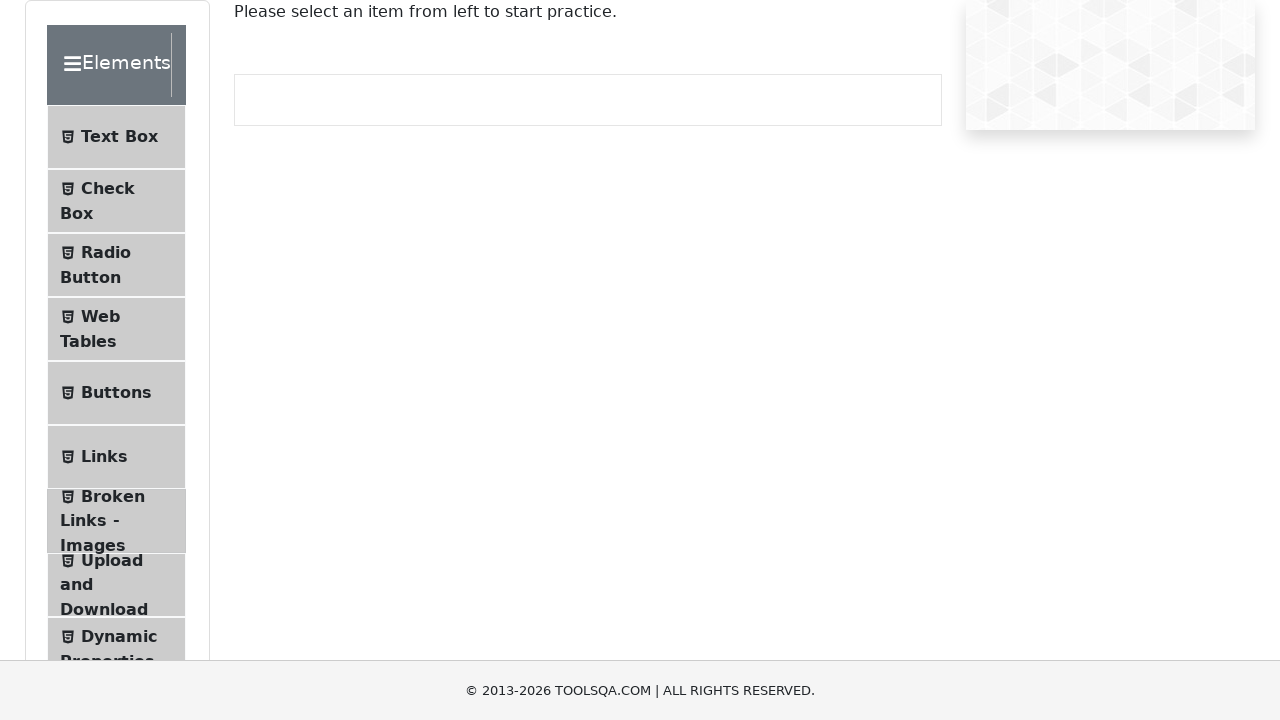

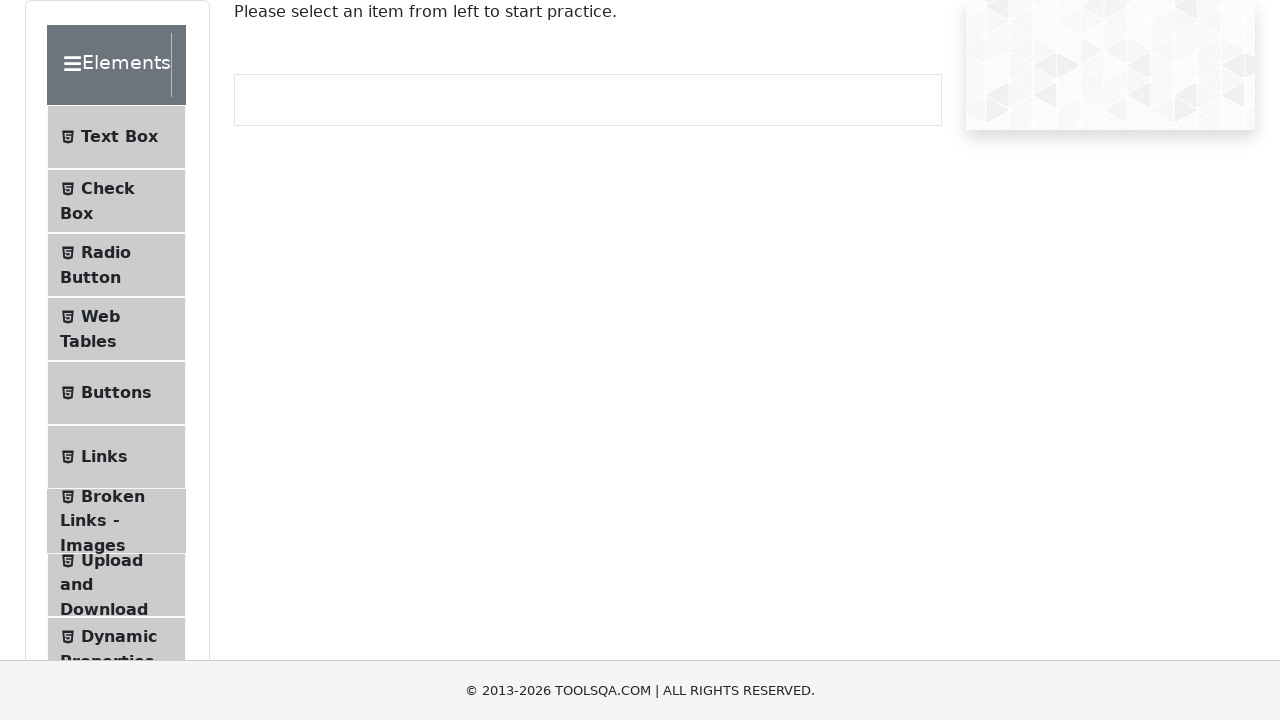